Navigates to automationbykrishna.com, clicks on the Demo Tables tab, and verifies the table displays manager and employee name columns

Starting URL: http://automationbykrishna.com

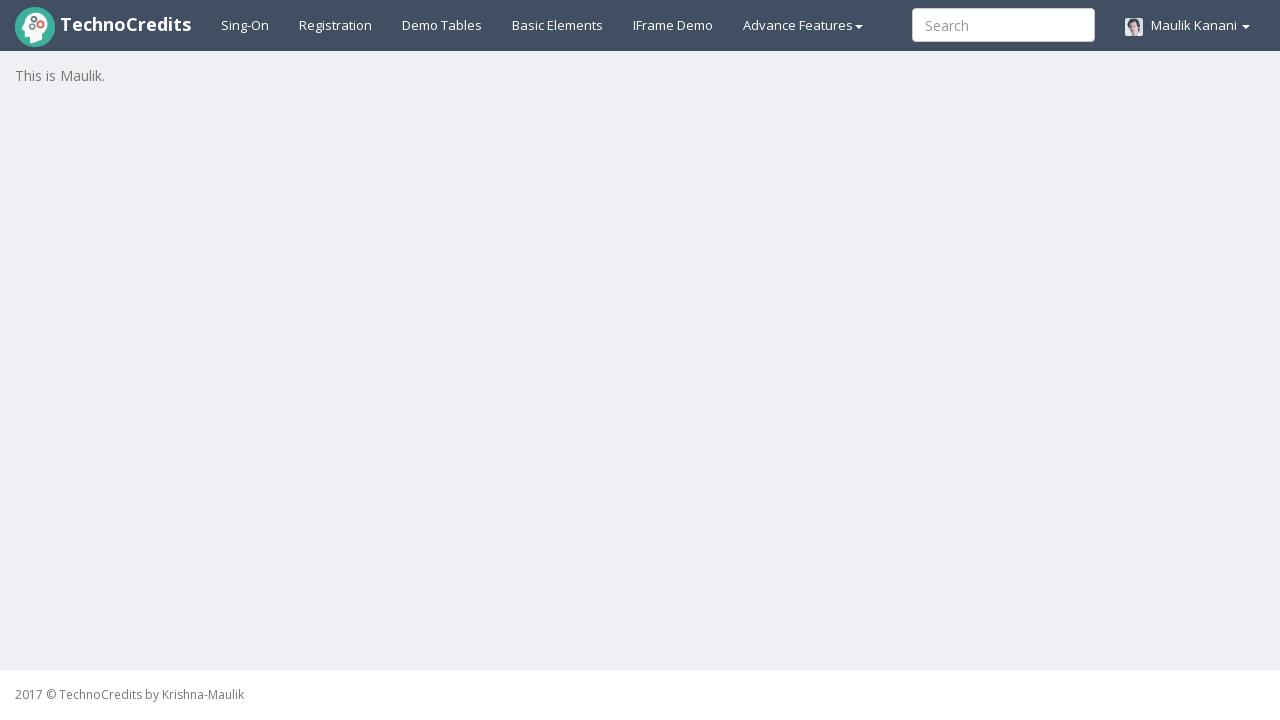

Navigated to automationbykrishna.com
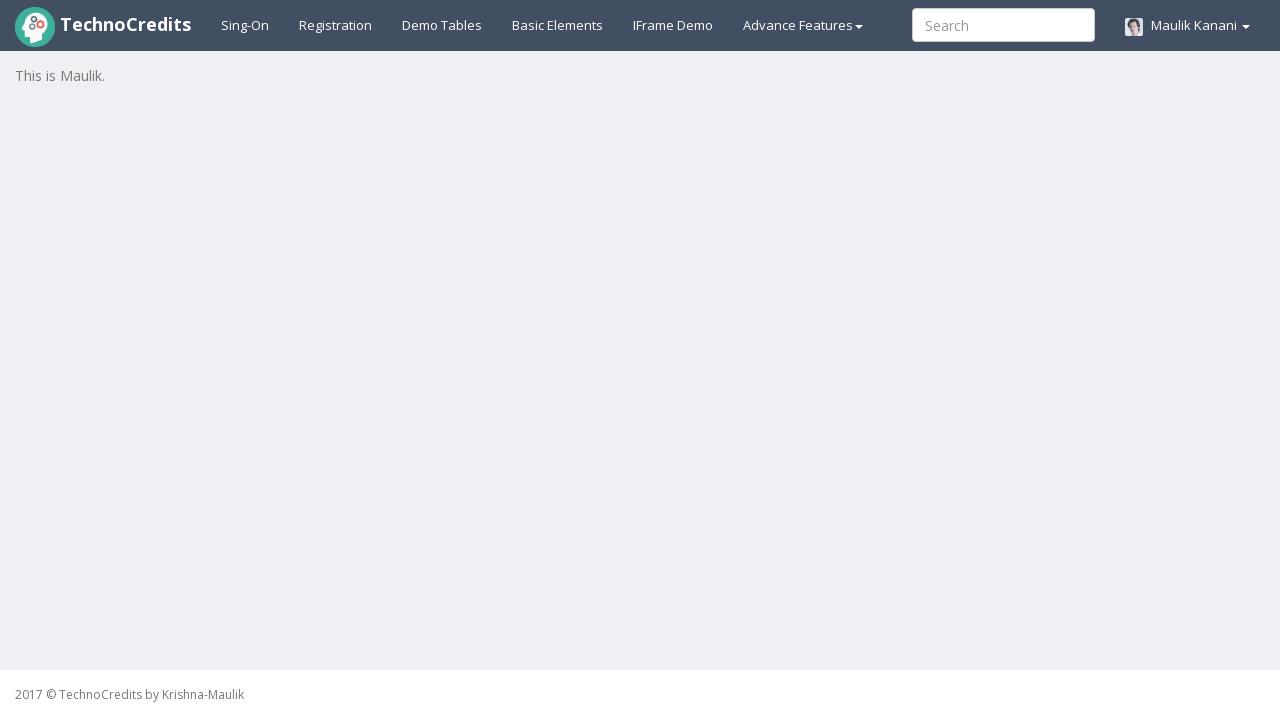

Clicked on Demo Tables tab at (442, 25) on a#demotable
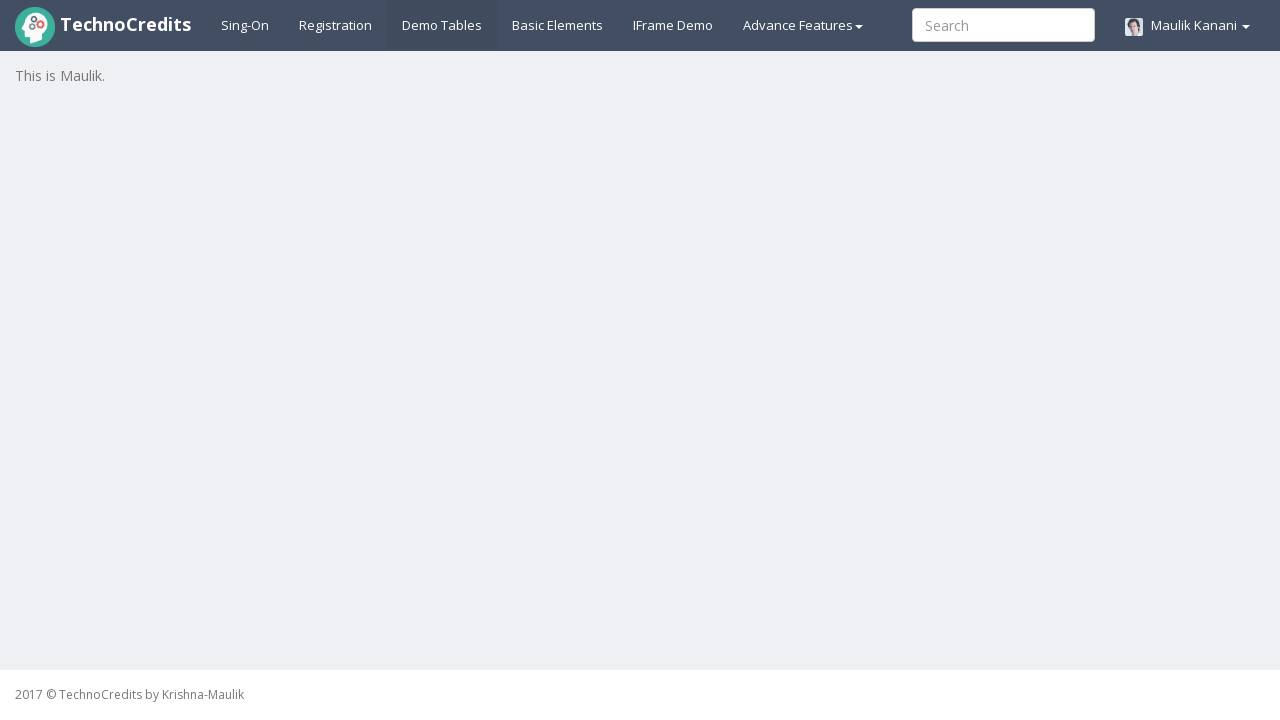

Table loaded successfully
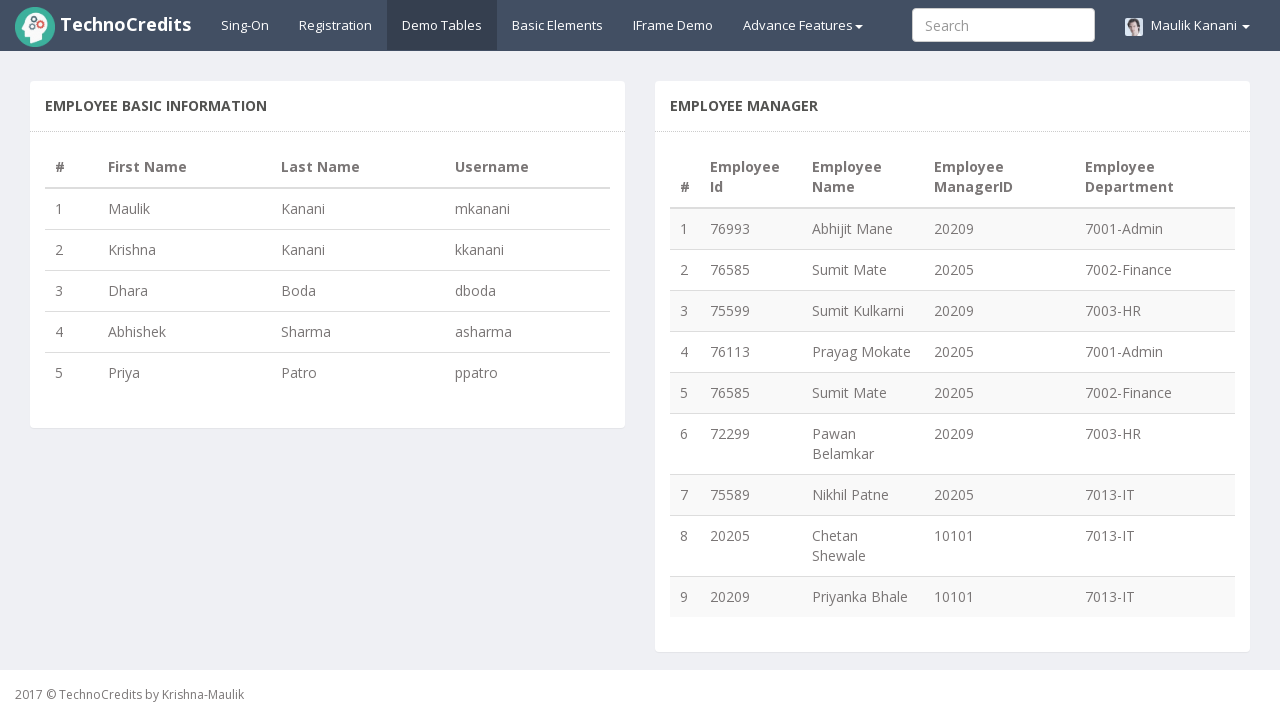

Verified manager name column is visible in first row
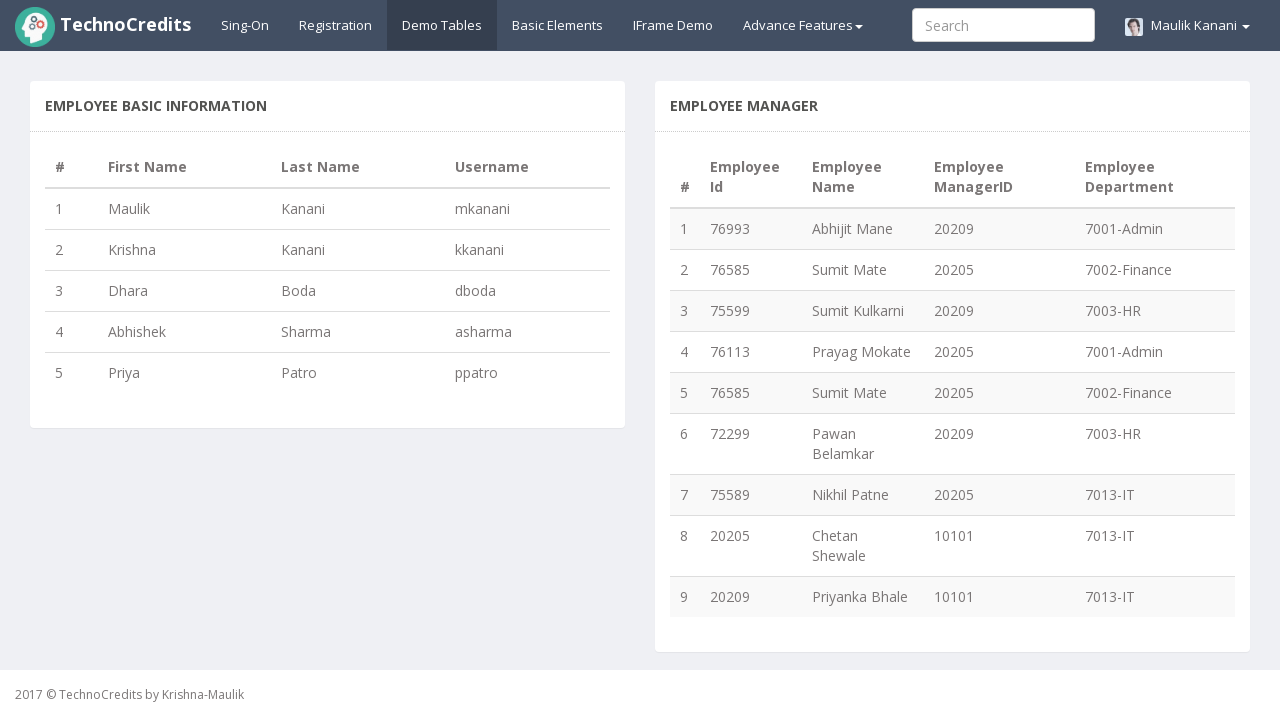

Verified employee name column is visible in first row
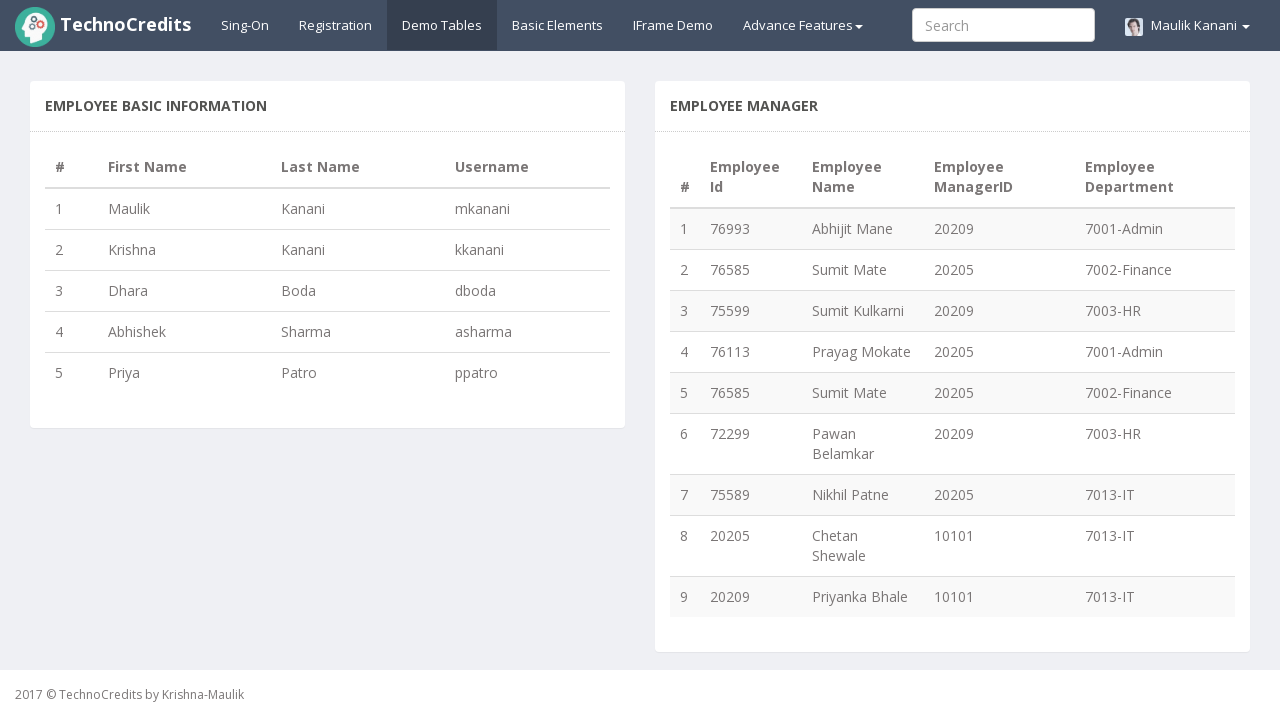

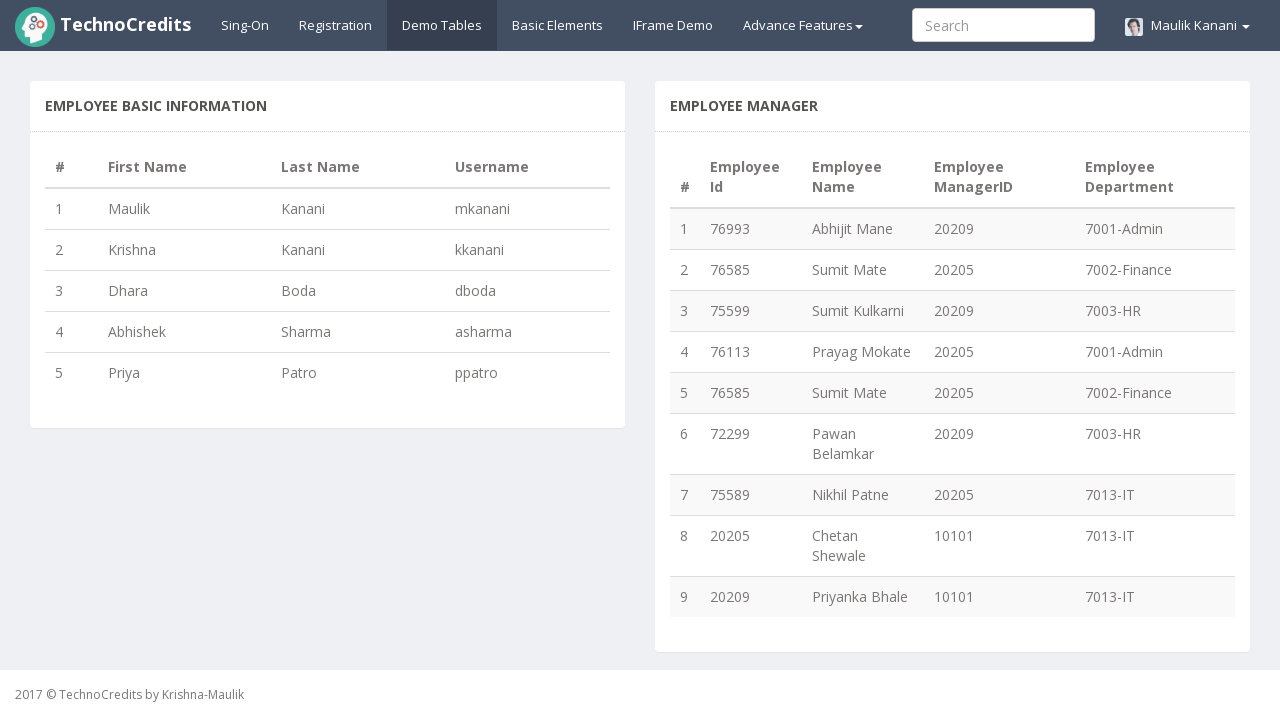